Tests simple drag and drop functionality by dragging an element to a drop zone and verifying the drop was successful

Starting URL: https://demoqa.com/droppable

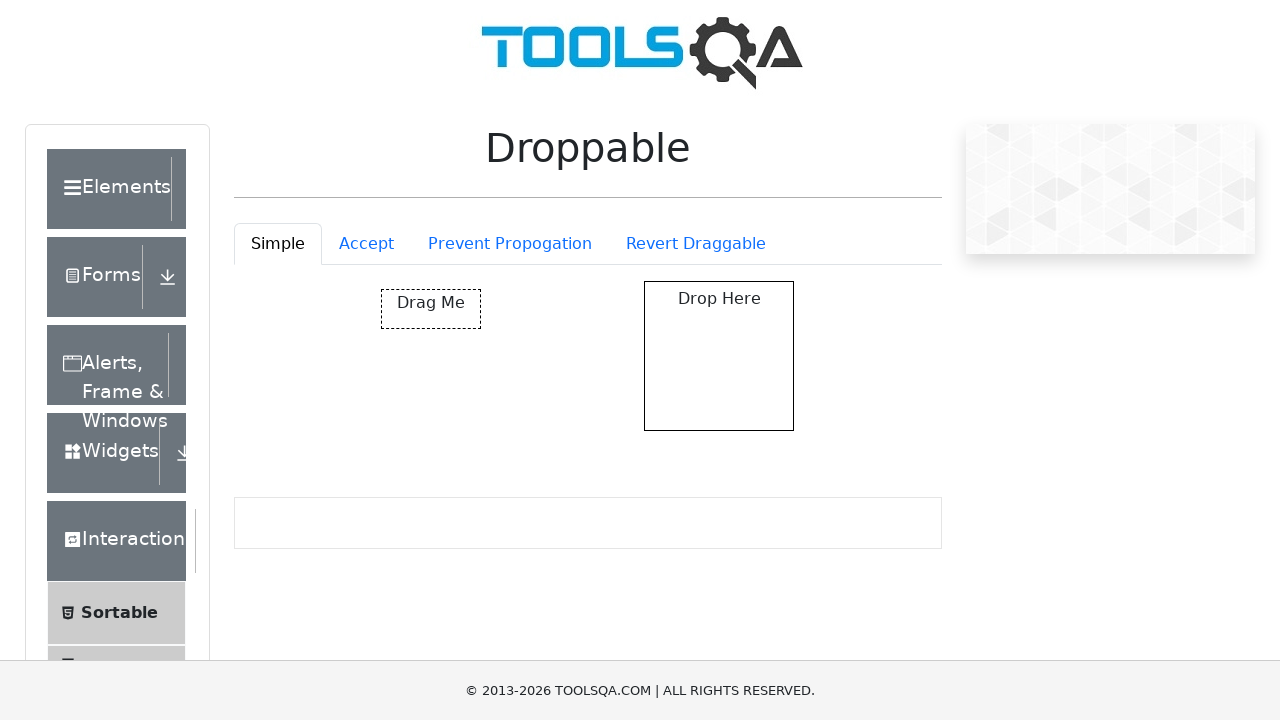

Navigated to droppable demo page
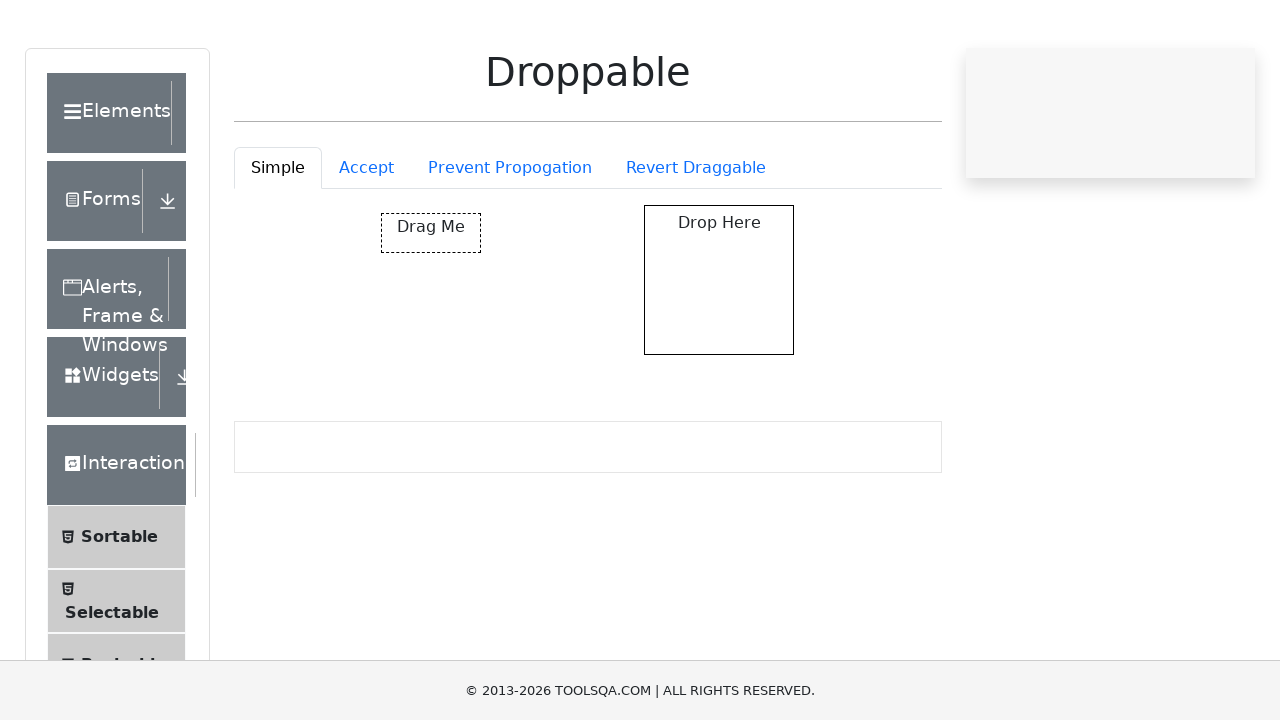

Located draggable element
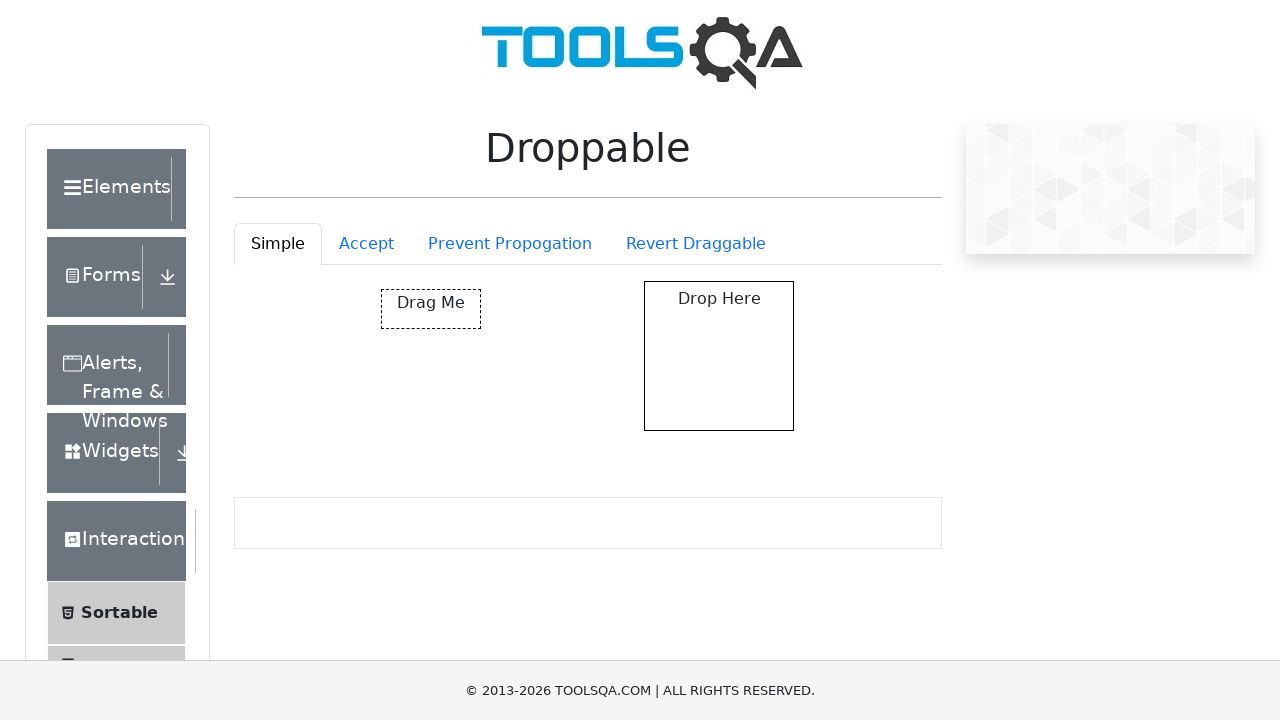

Located drop zone element
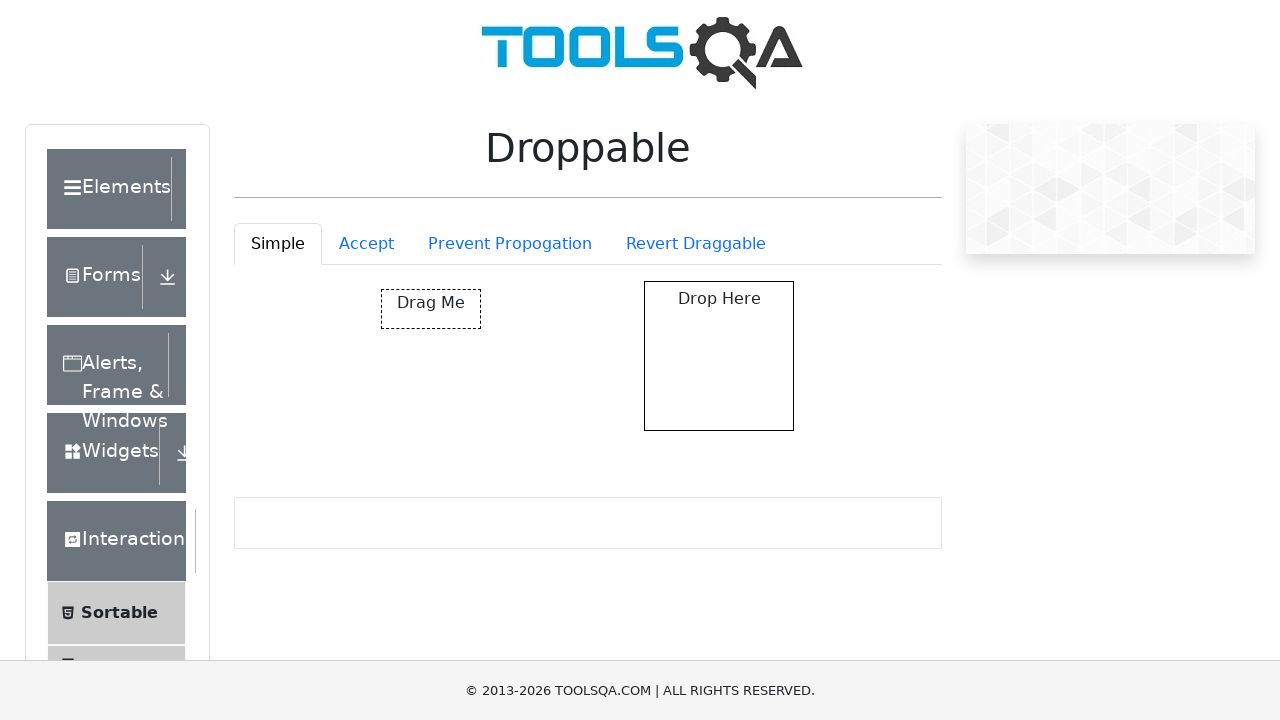

Dragged element to drop zone at (719, 356)
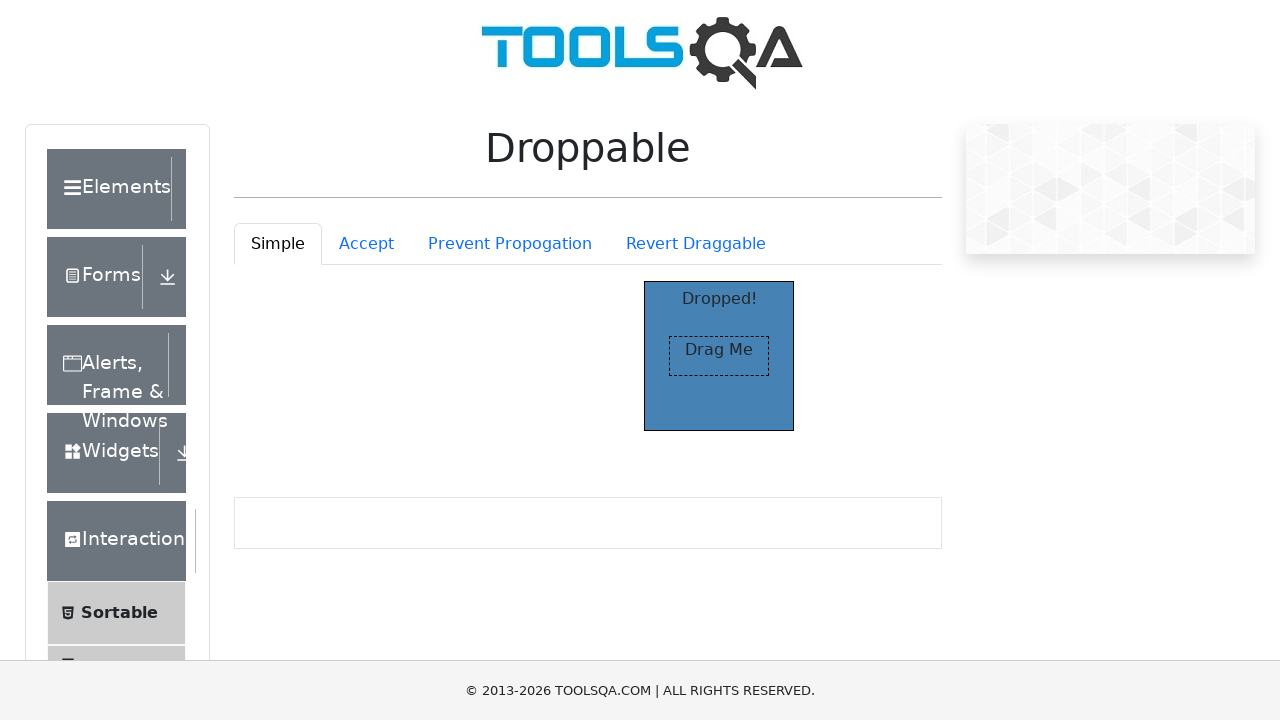

Verified drop was successful - success message appeared
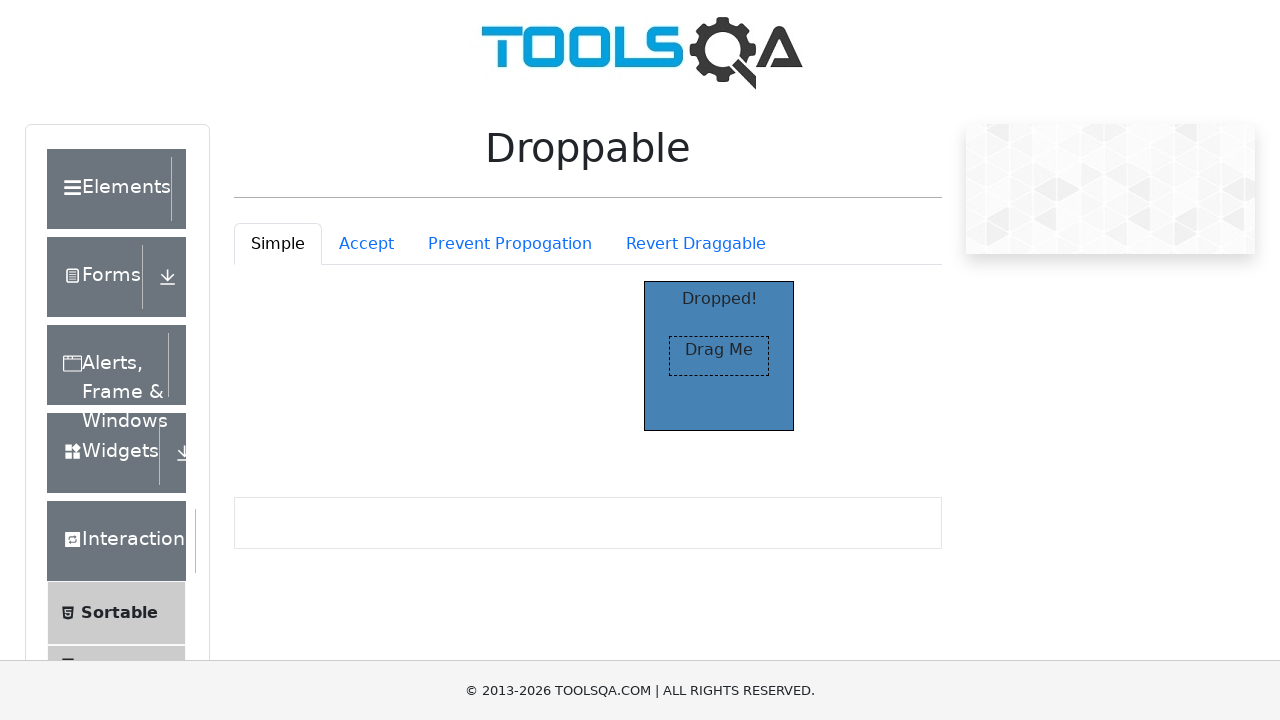

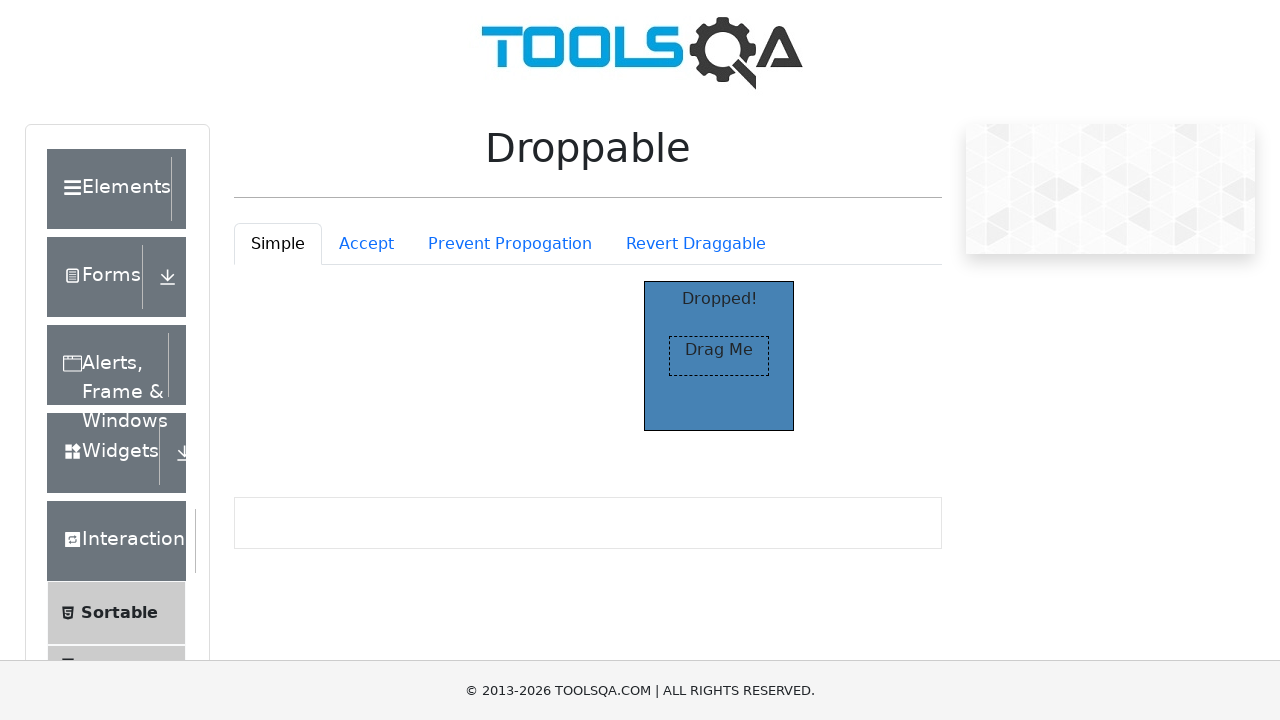